Tests that the Team page displays the correct names of the site creators by clicking the Team link and verifying the three team member names.

Starting URL: http://www.99-bottles-of-beer.net/

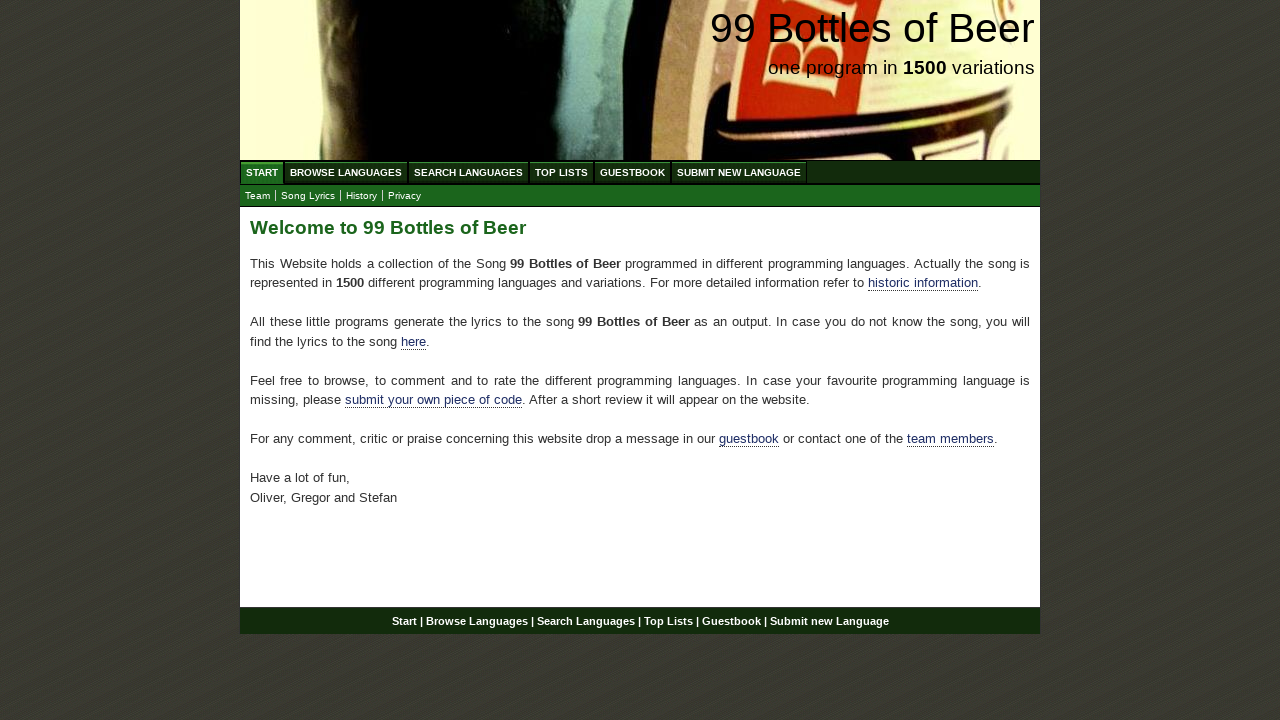

Clicked on the Team link at (258, 196) on a:text('Team')
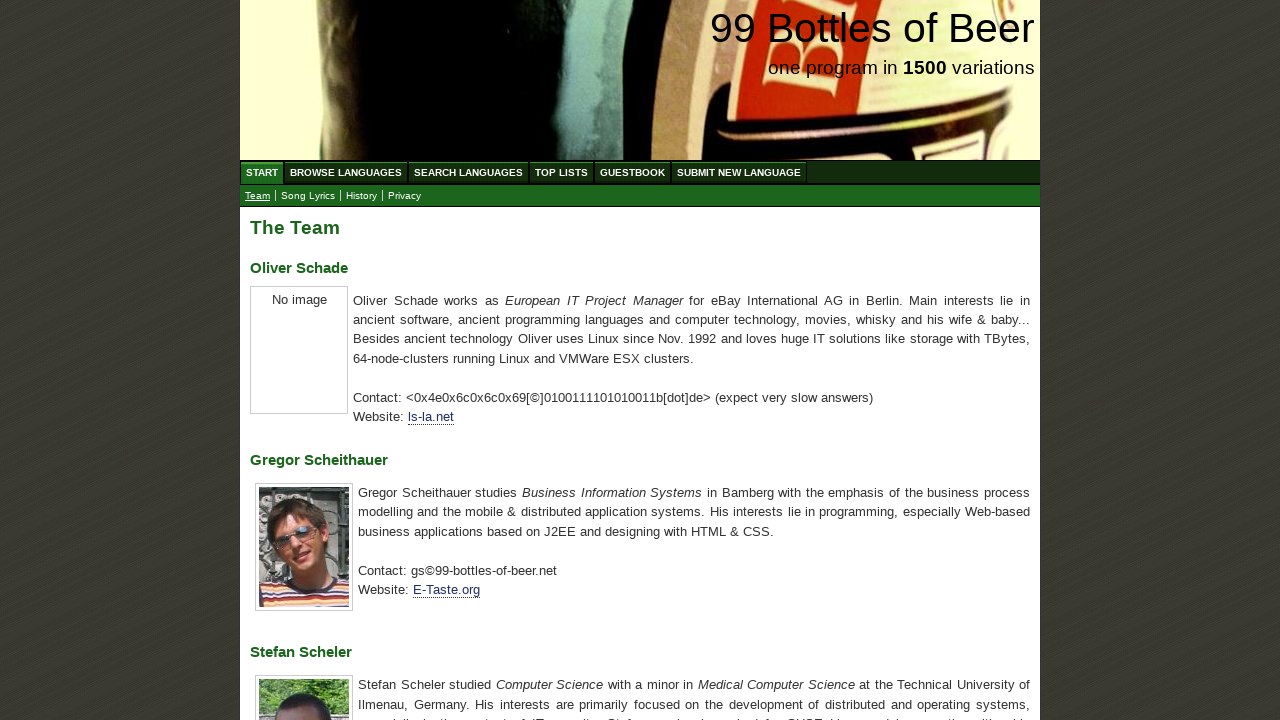

Team page loaded and h3 elements are visible
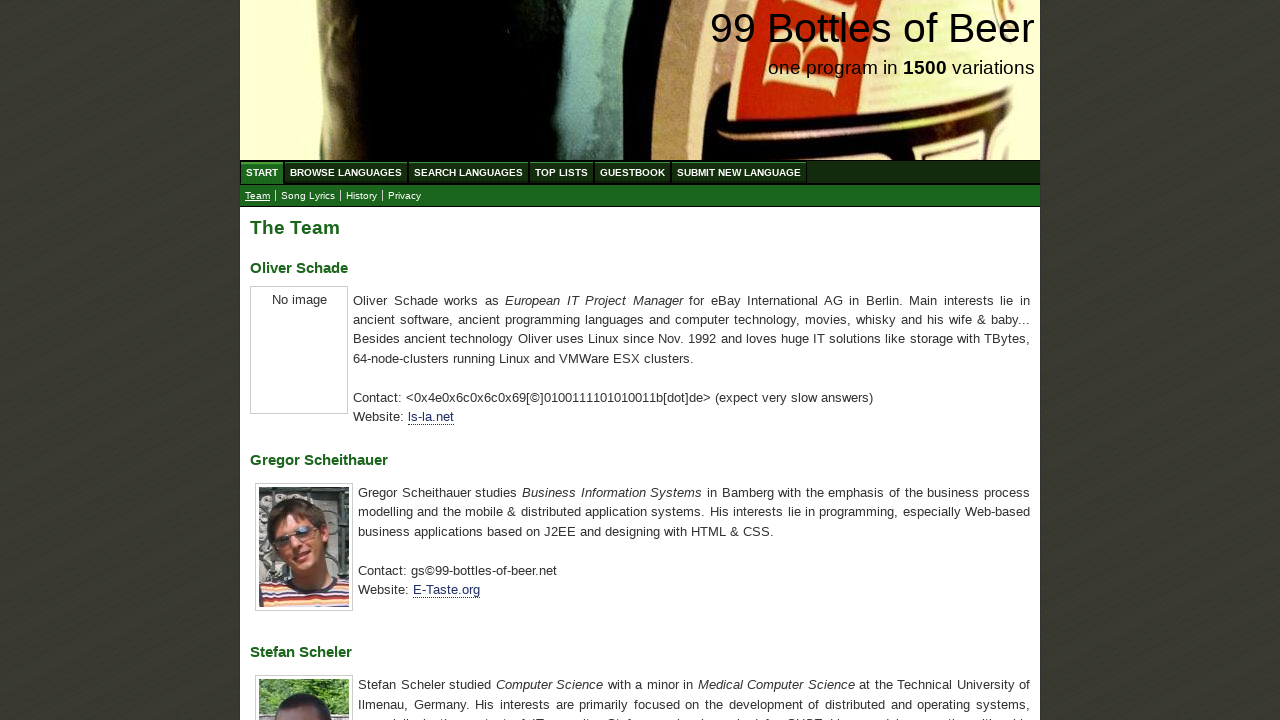

Retrieved all creator names from h3 elements
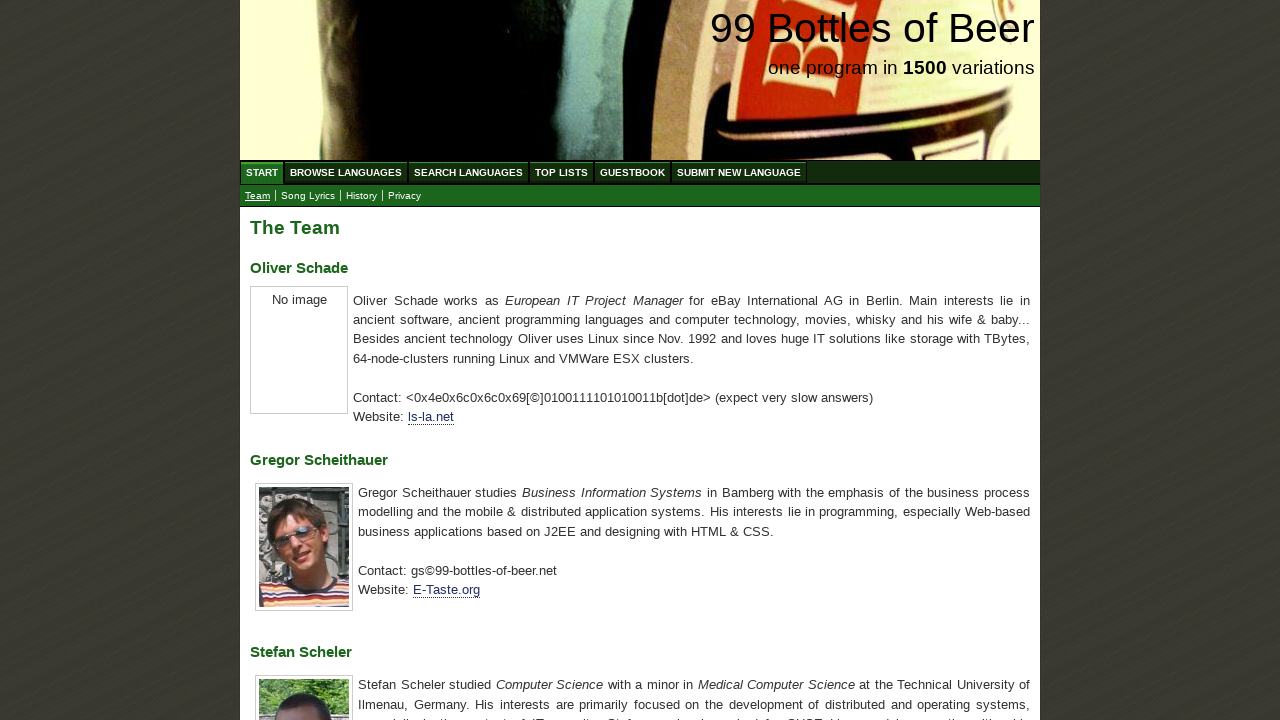

Verified that all three expected team members are displayed correctly
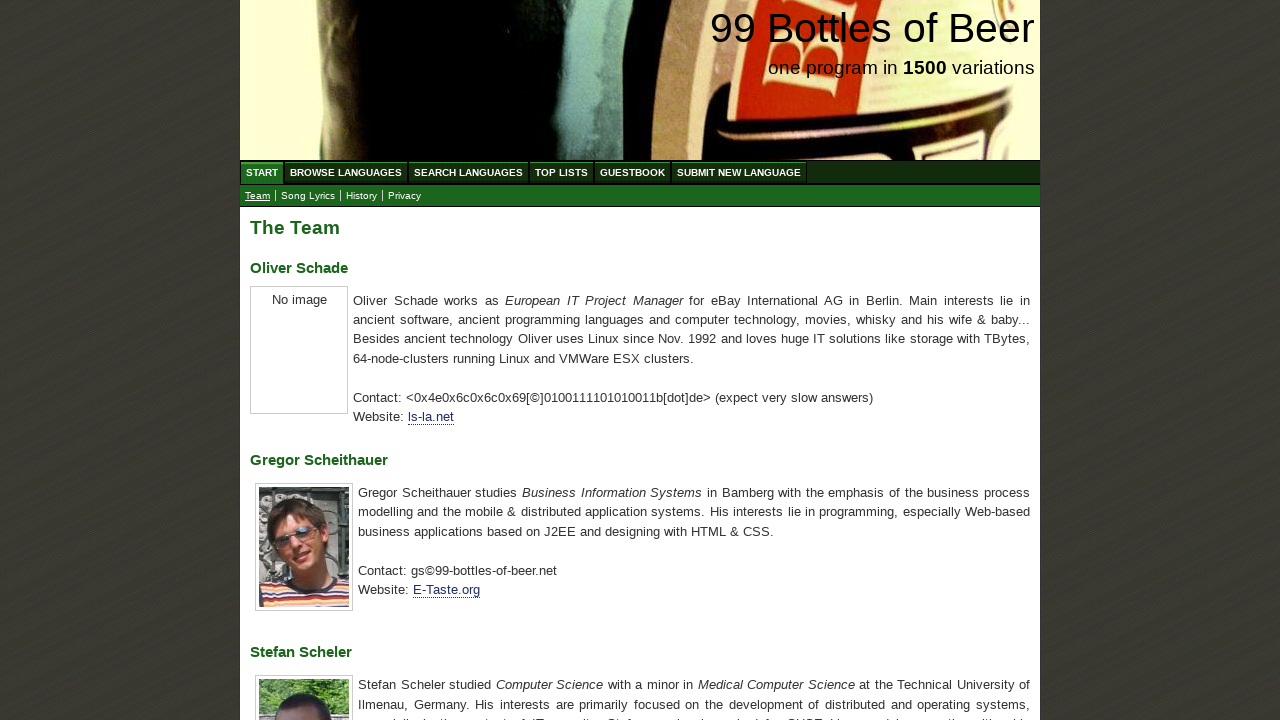

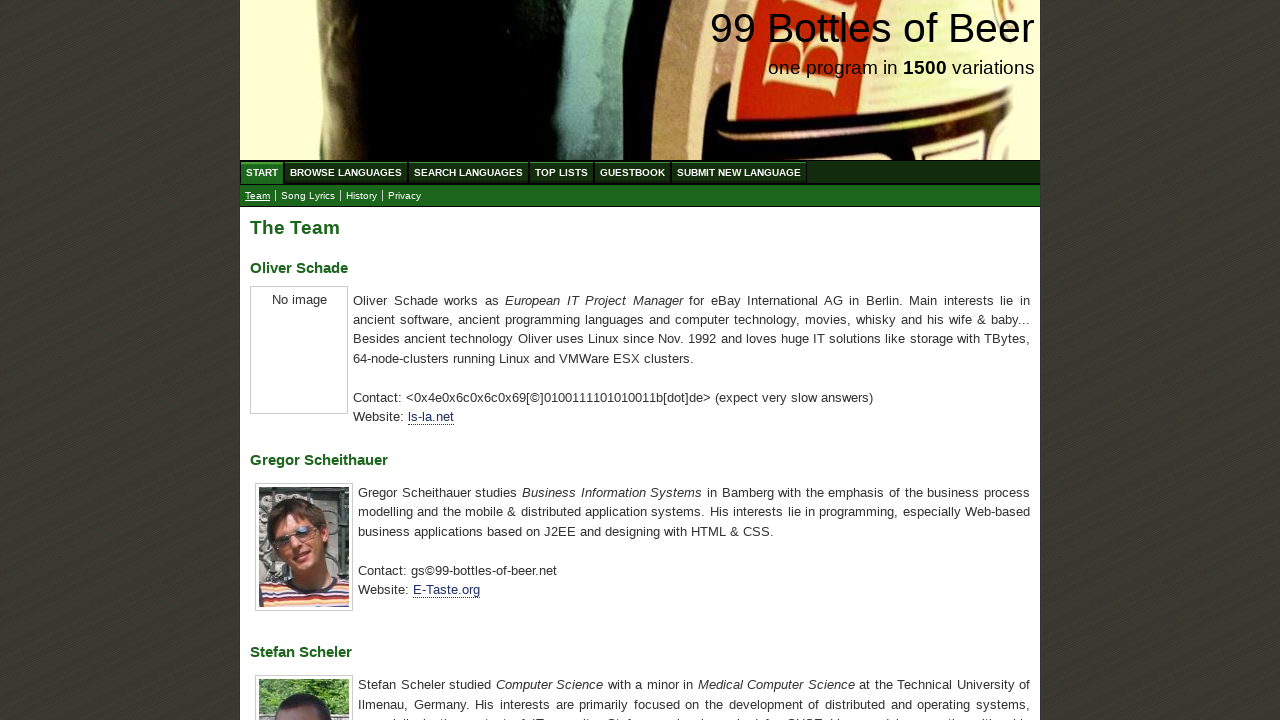